Tests context menu (right-click) functionality by right-clicking on a designated hot-spot area and verifying the alert message that appears.

Starting URL: https://the-internet.herokuapp.com

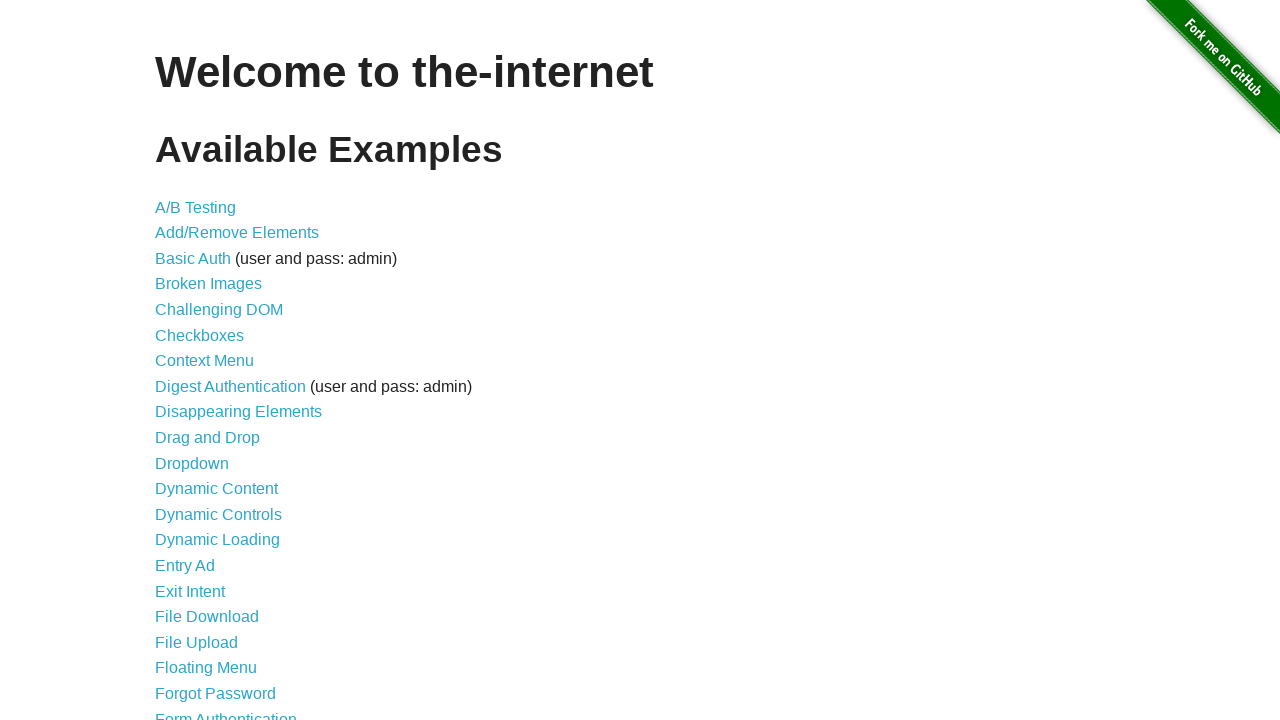

Clicked on Context Menu link to navigate to the test page at (204, 361) on text=Context Menu
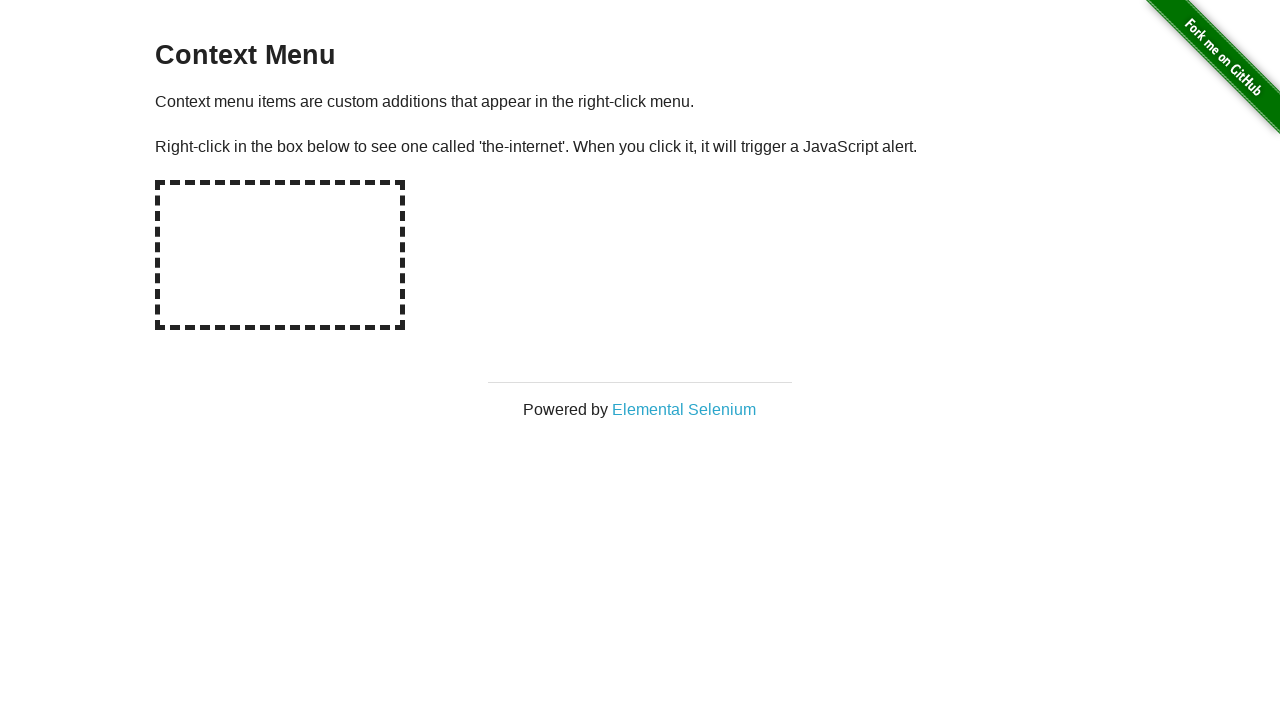

Hot-spot element is now visible
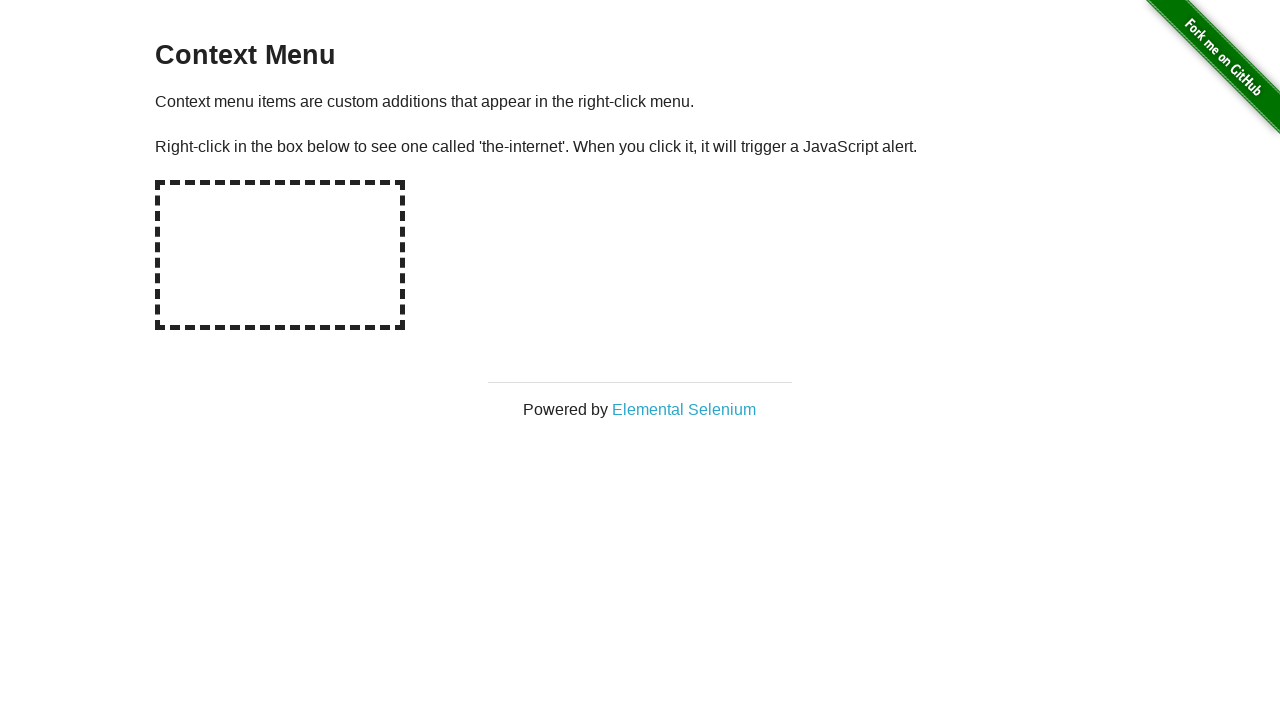

Right-clicked on the hot-spot box at (280, 255) on #hot-spot
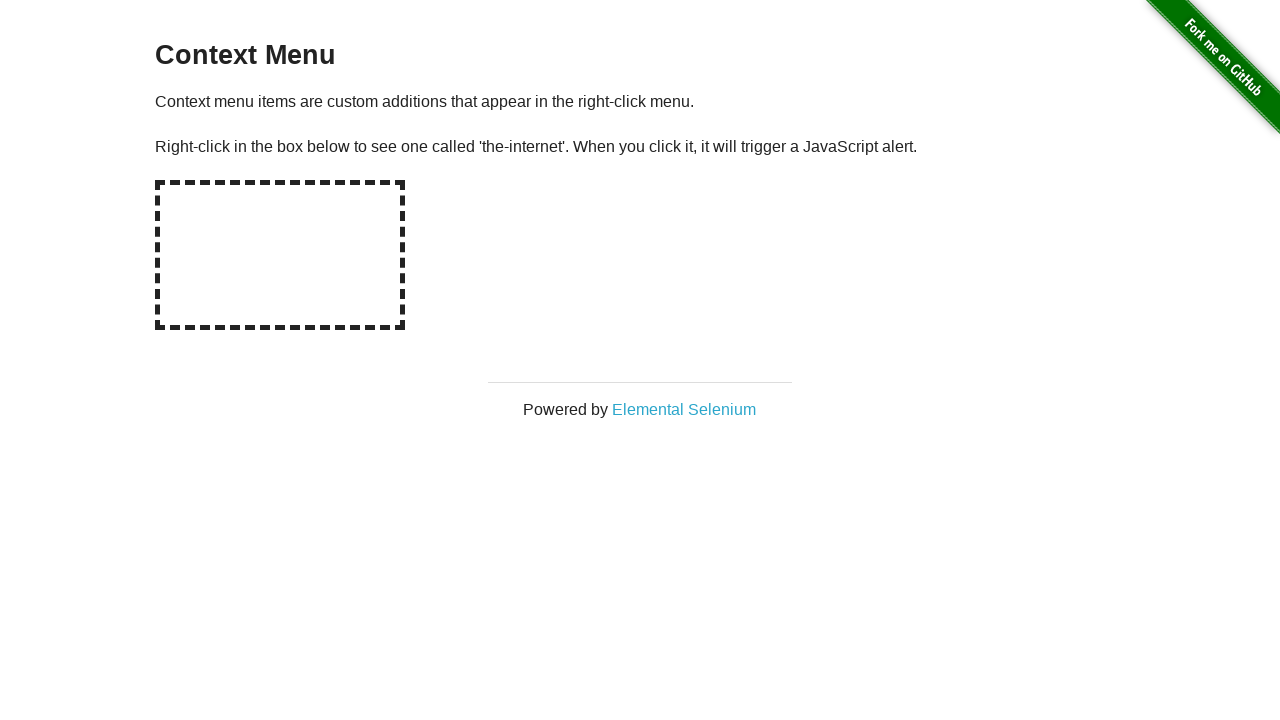

Set up dialog handler to capture alert message
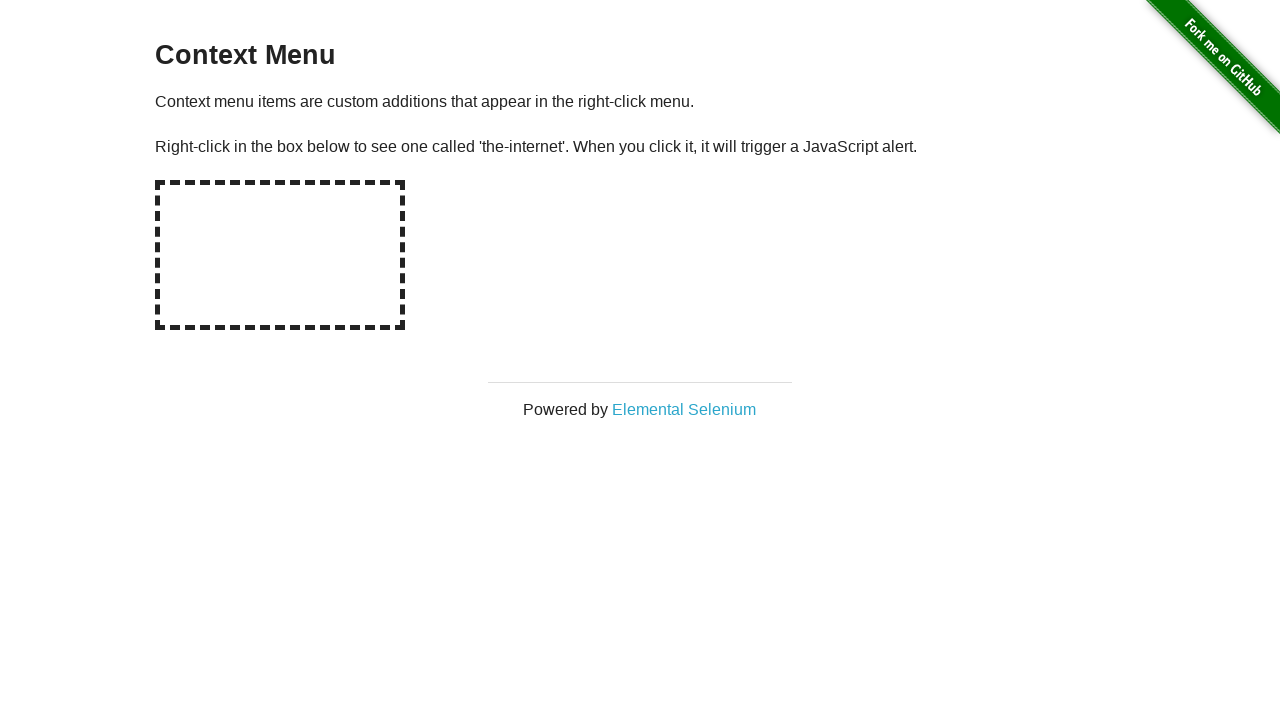

Right-clicked on hot-spot again to trigger dialog with handler active at (280, 255) on #hot-spot
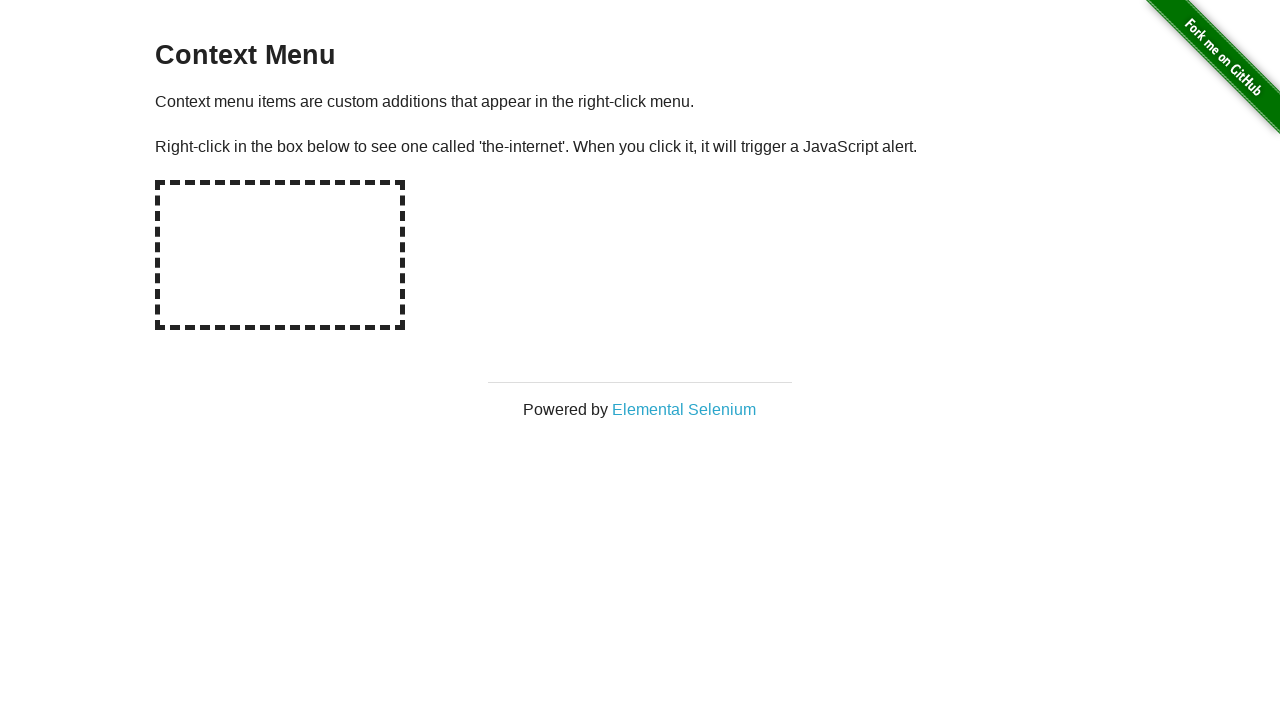

Verified that alert message was captured (not None)
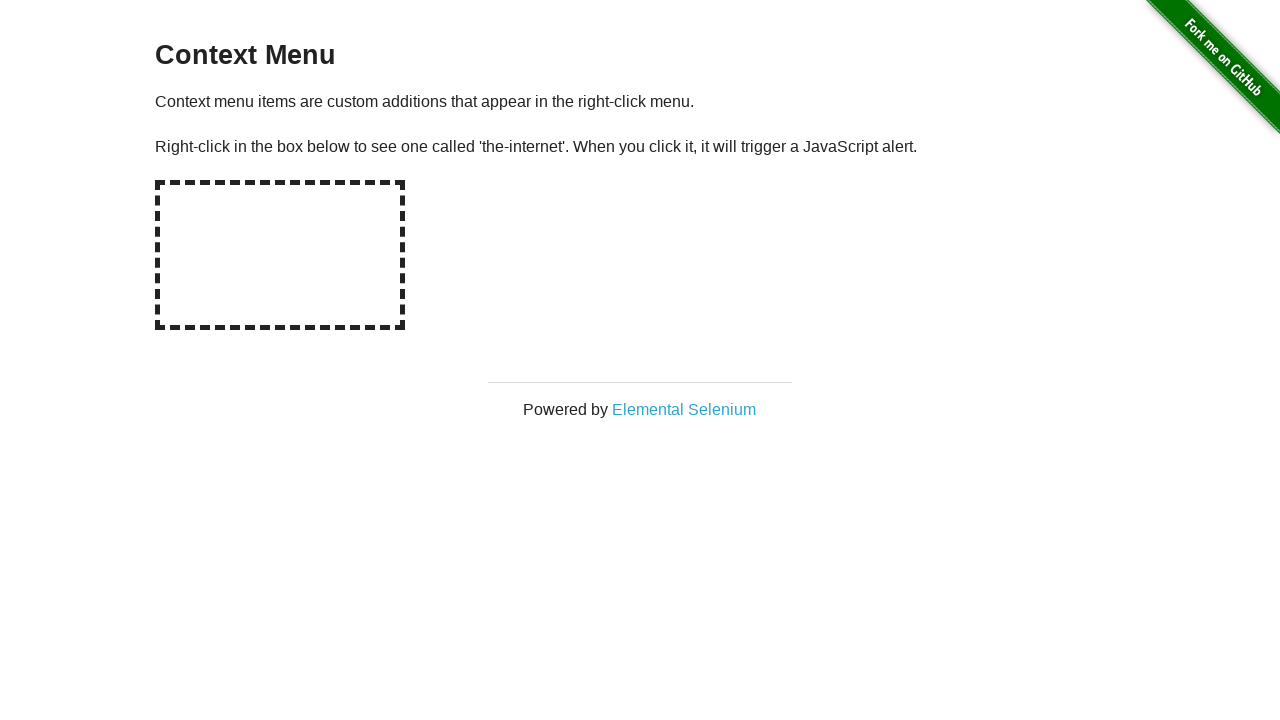

Verified that alert message is correct: 'You selected a context menu'
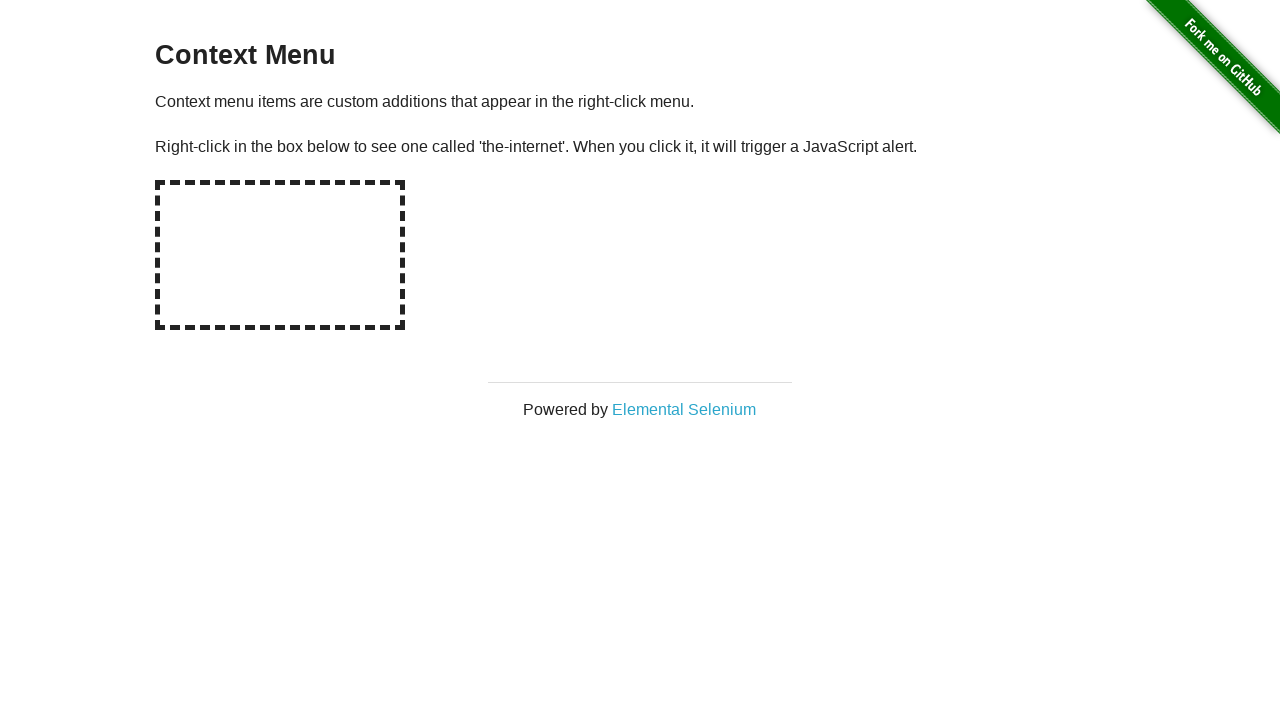

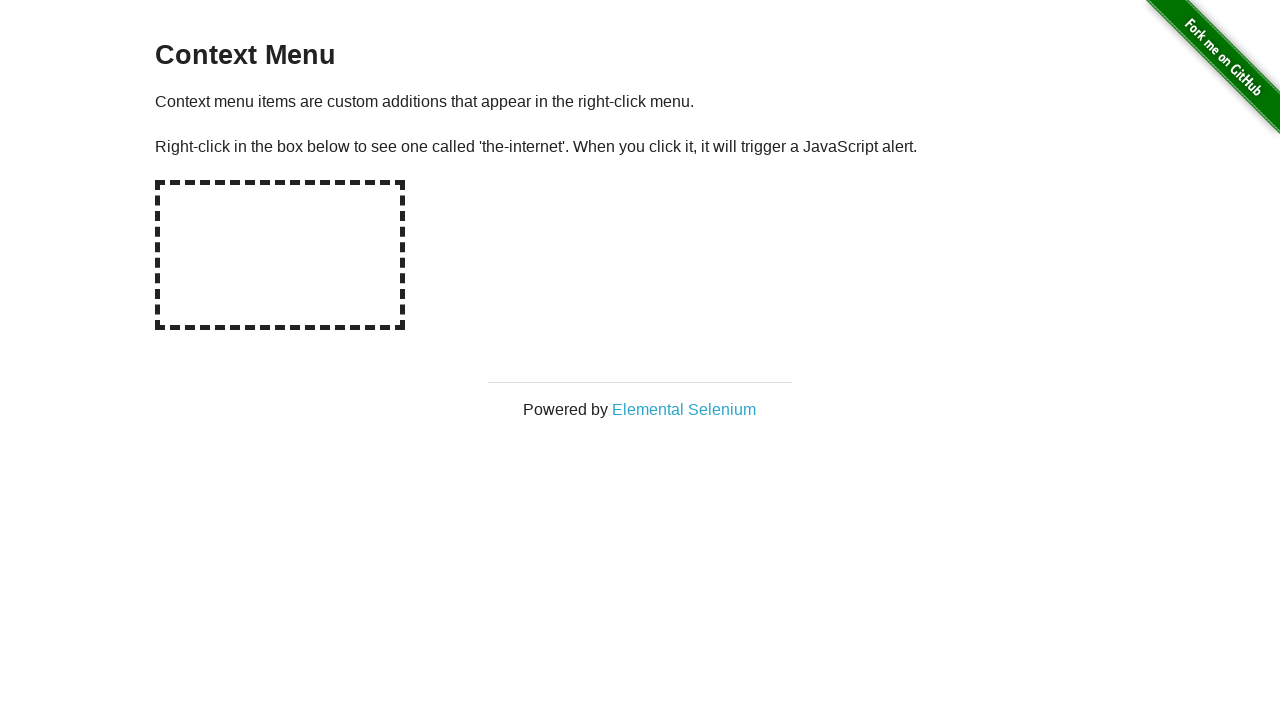